Fills out three contact forms on the page with test data including name, email, and multi-line message fields

Starting URL: https://ultimateqa.com/complicated-page

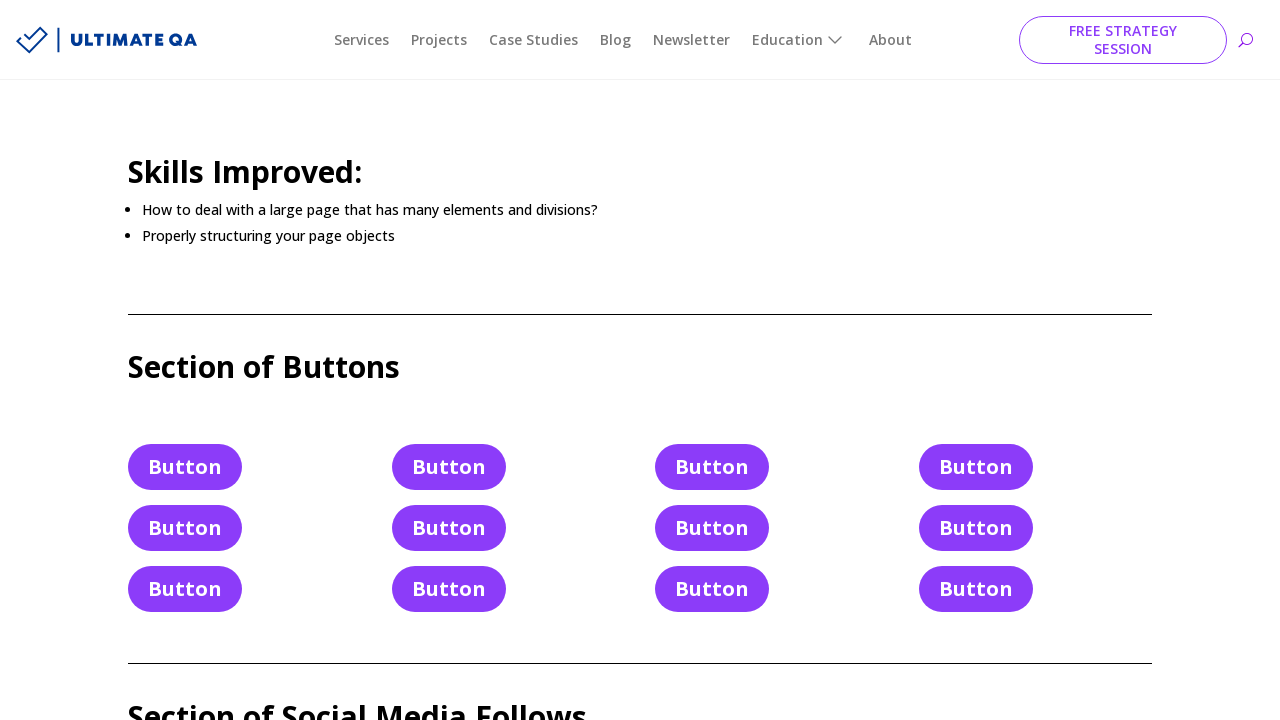

Filled first contact form name field with 'John Smith' on #et_pb_contact_name_0
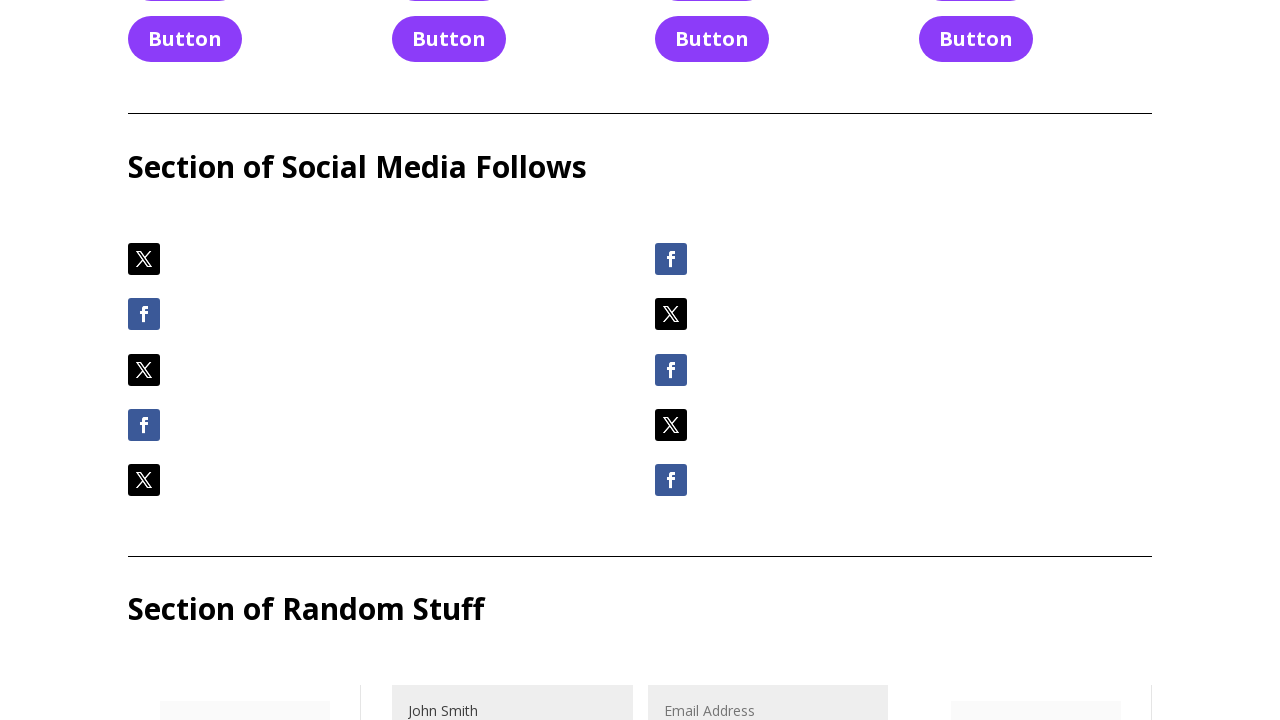

Filled first contact form email field with 'john.smith@example.com' on #et_pb_contact_email_0
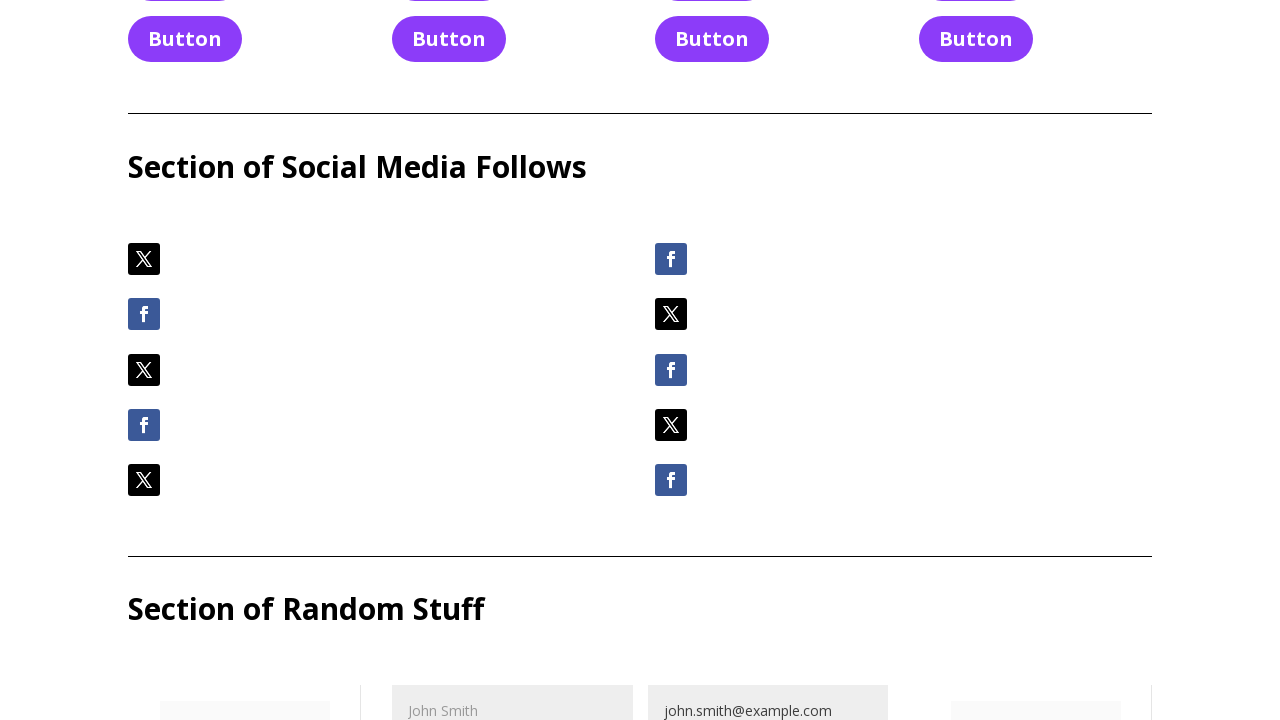

Filled first contact form message field with multi-line test message on #et_pb_contact_message_0
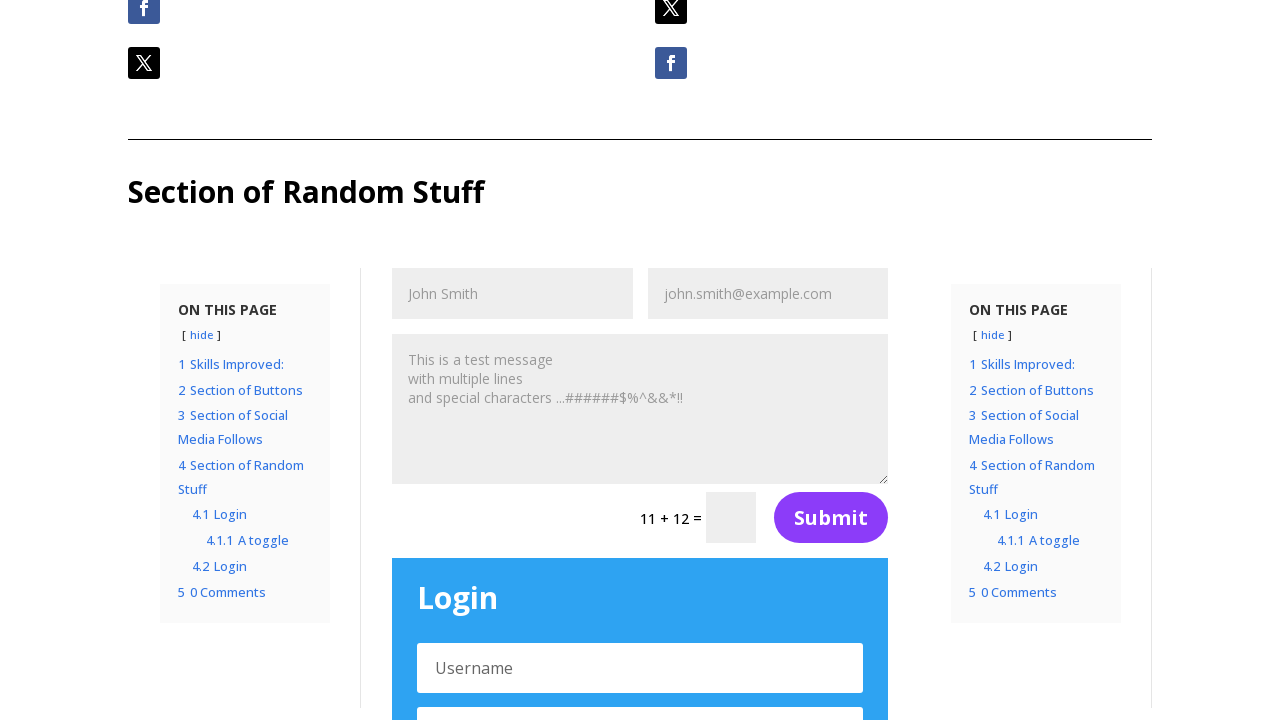

Filled second contact form name field with 'Jane Doe' on #et_pb_contact_name_1
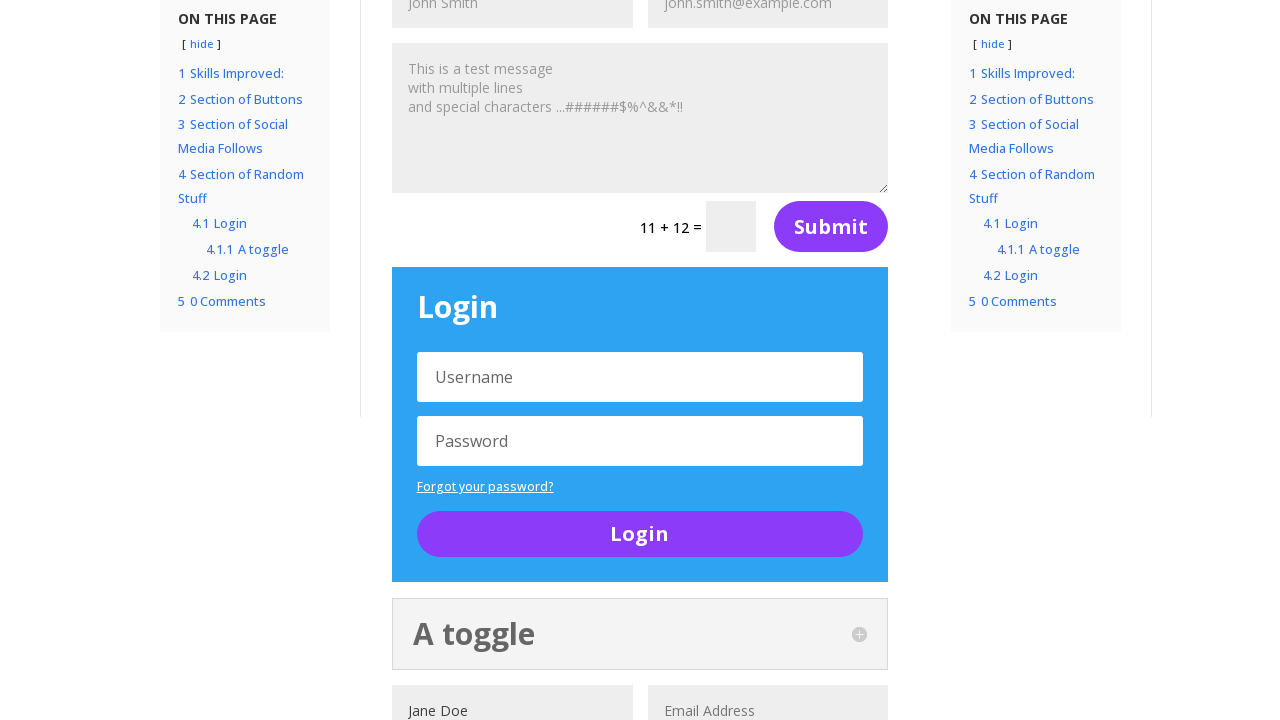

Filled second contact form email field with 'jane.doe@example.com' on #et_pb_contact_email_1
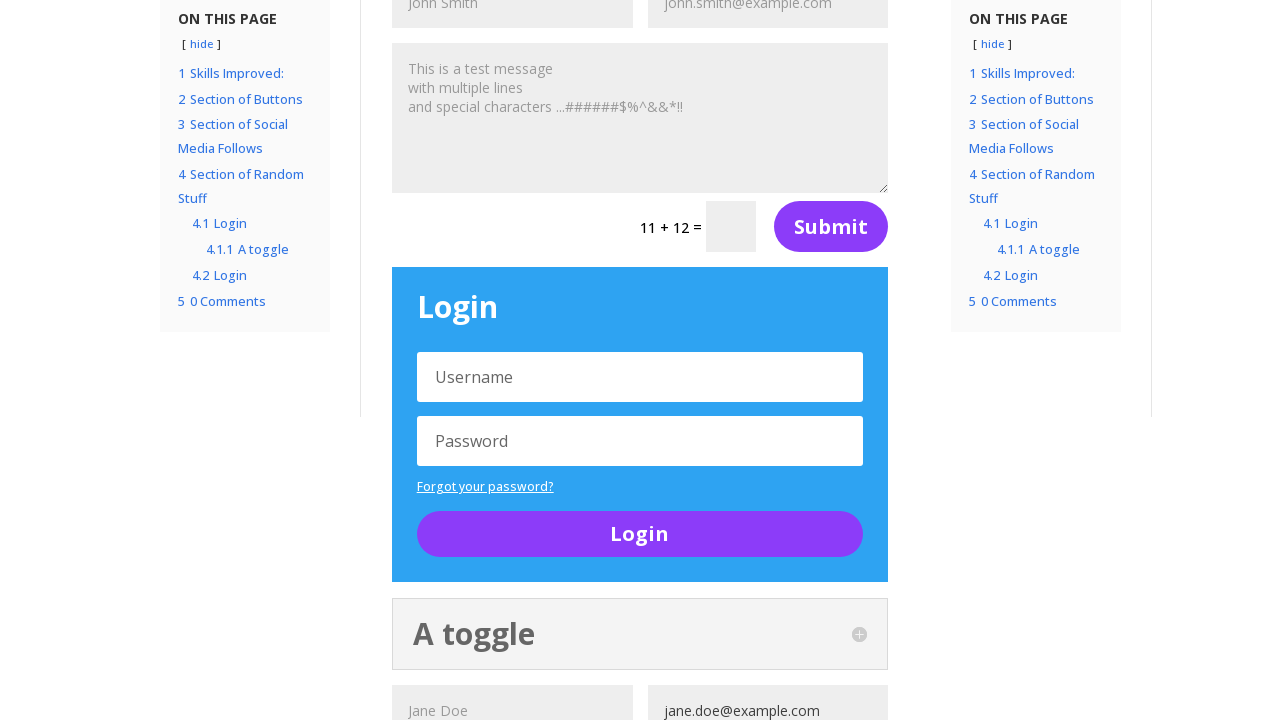

Filled second contact form message field with multi-line test message on #et_pb_contact_message_1
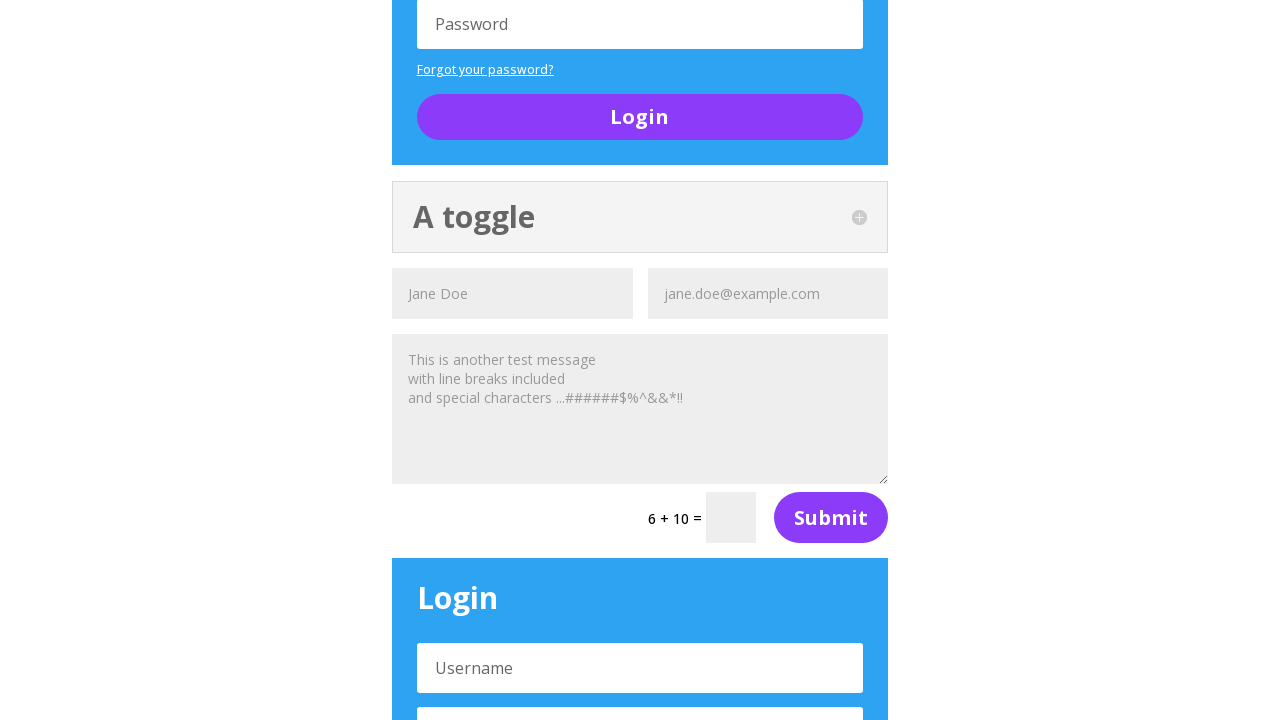

Filled third contact form name field with 'Bob Johnson' on #et_pb_contact_name_2
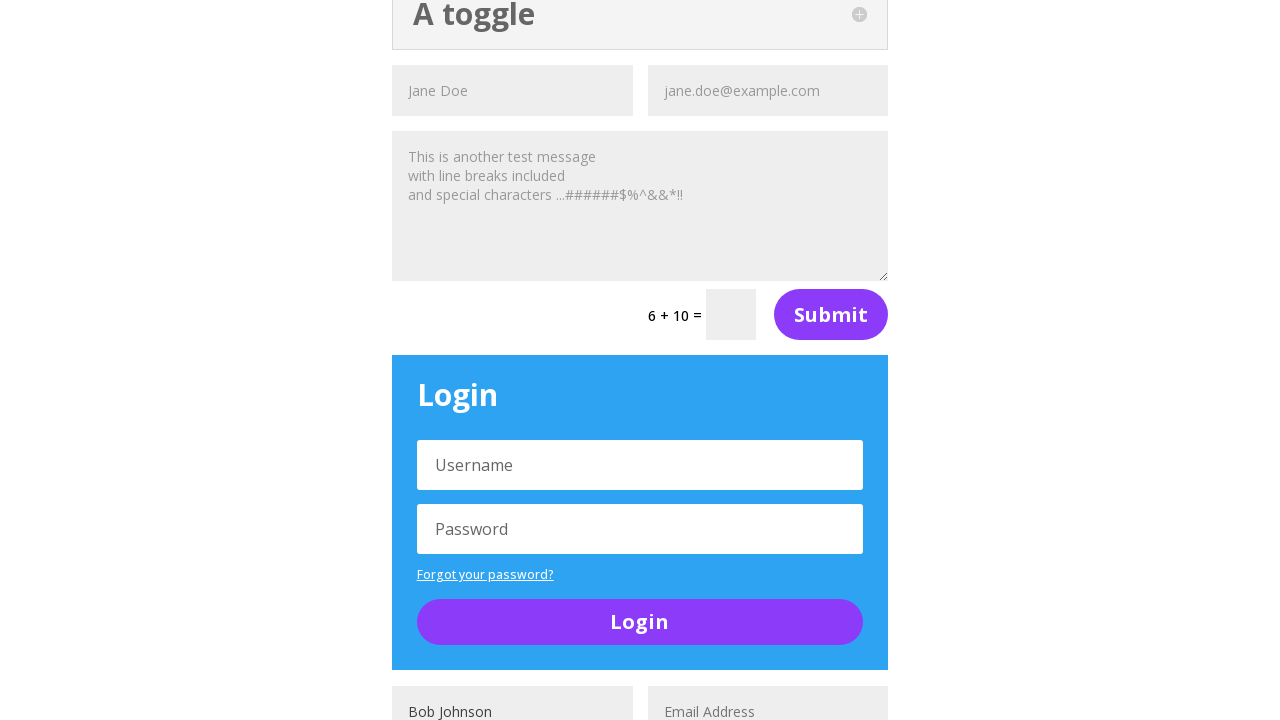

Filled third contact form email field with 'bob.johnson@example.com' on #et_pb_contact_email_2
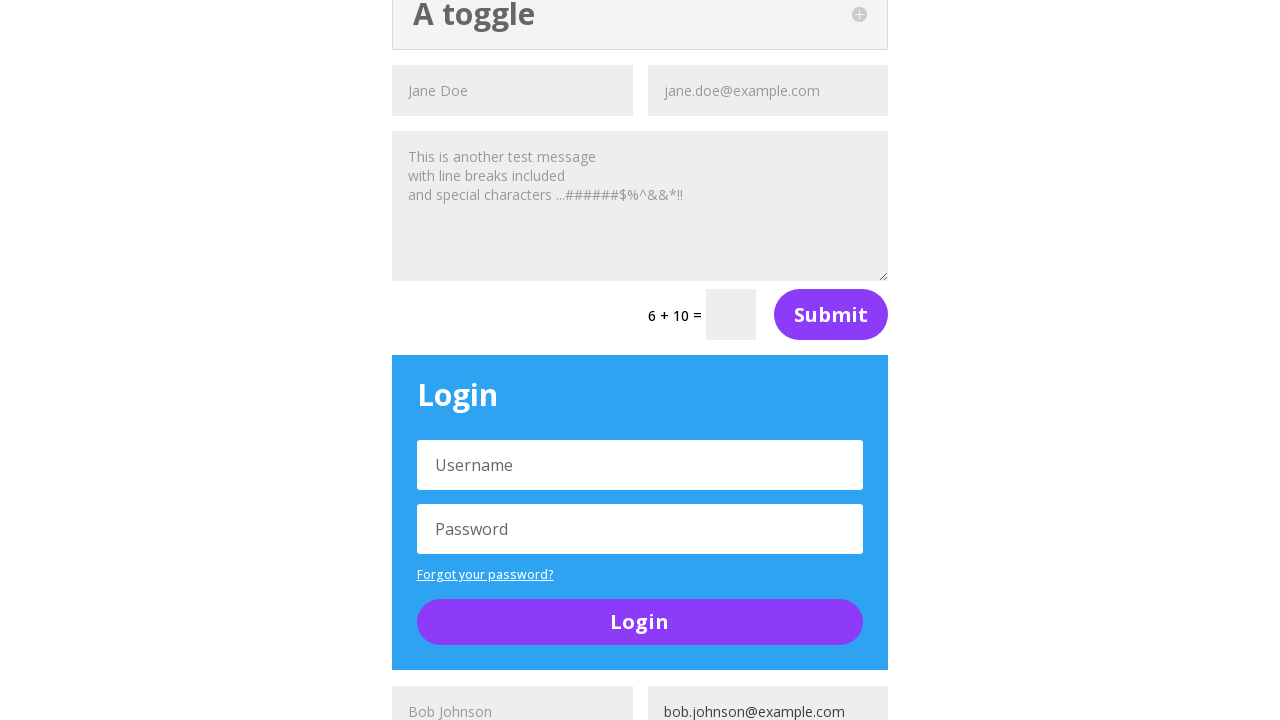

Filled third contact form message field with multi-line test message on #et_pb_contact_message_2
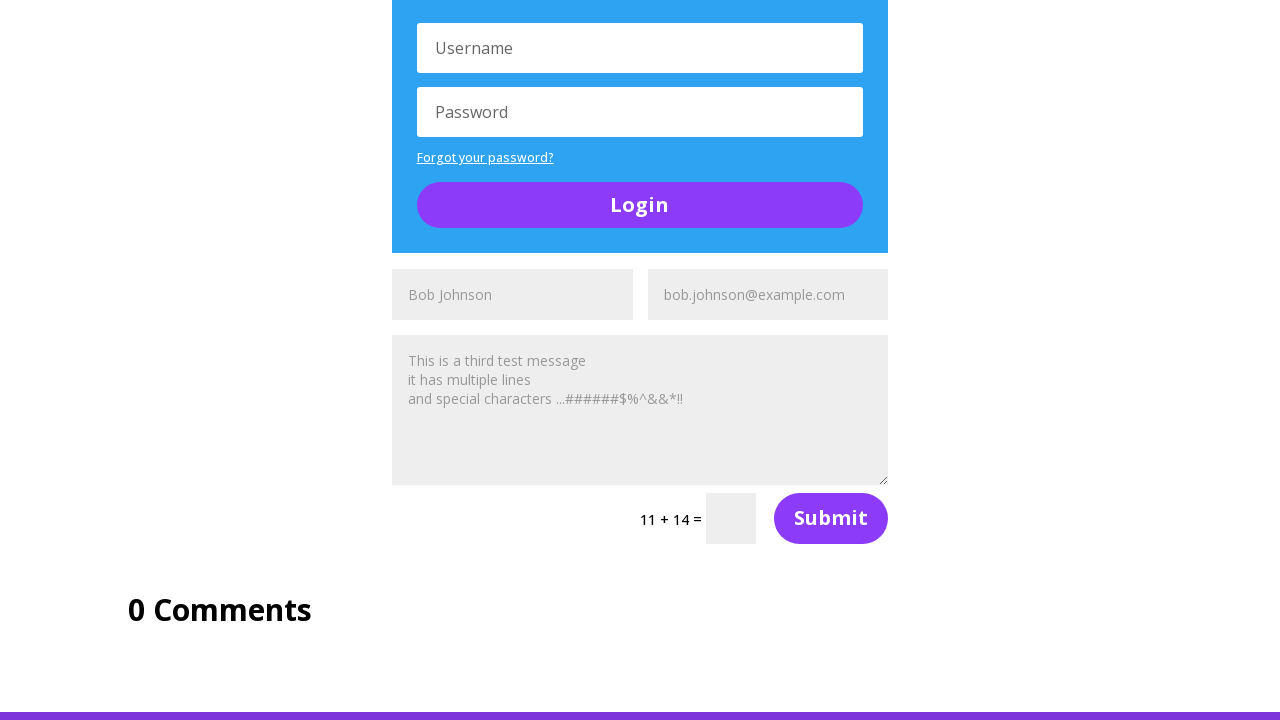

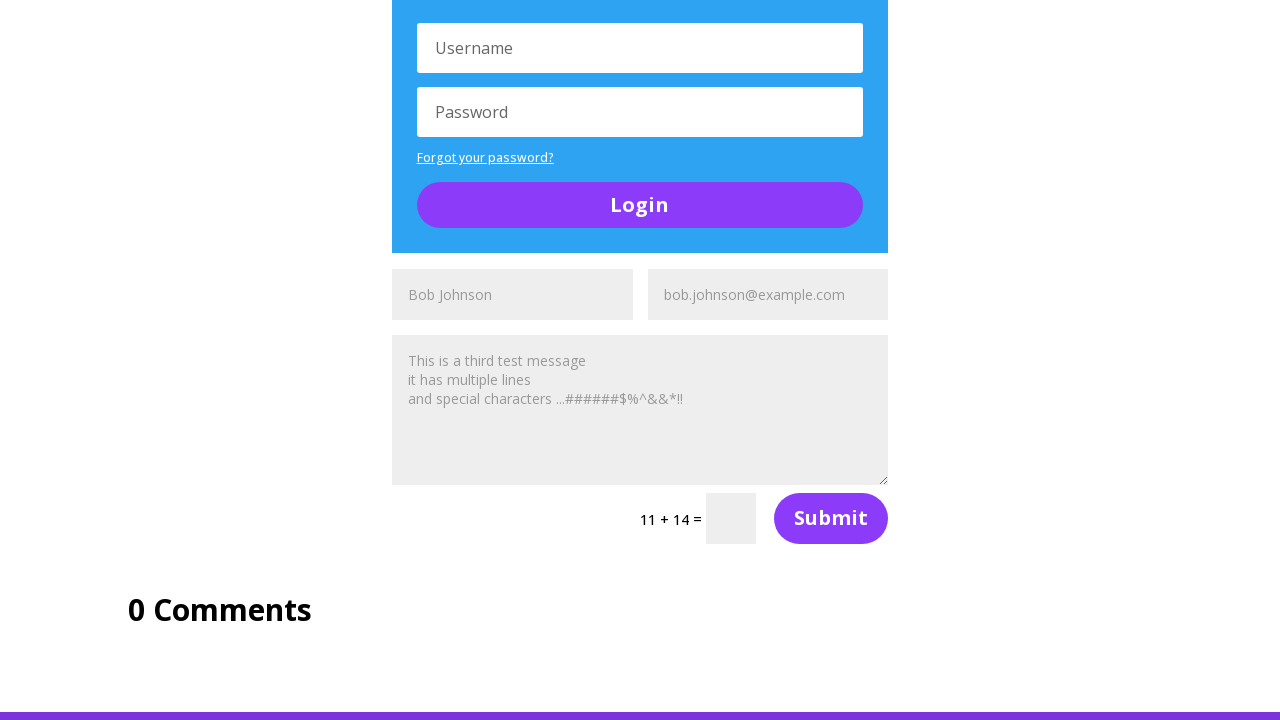